Tests that registration fails when password has less than 8 characters.

Starting URL: https://anatoly-karpovich.github.io/demo-login-form/

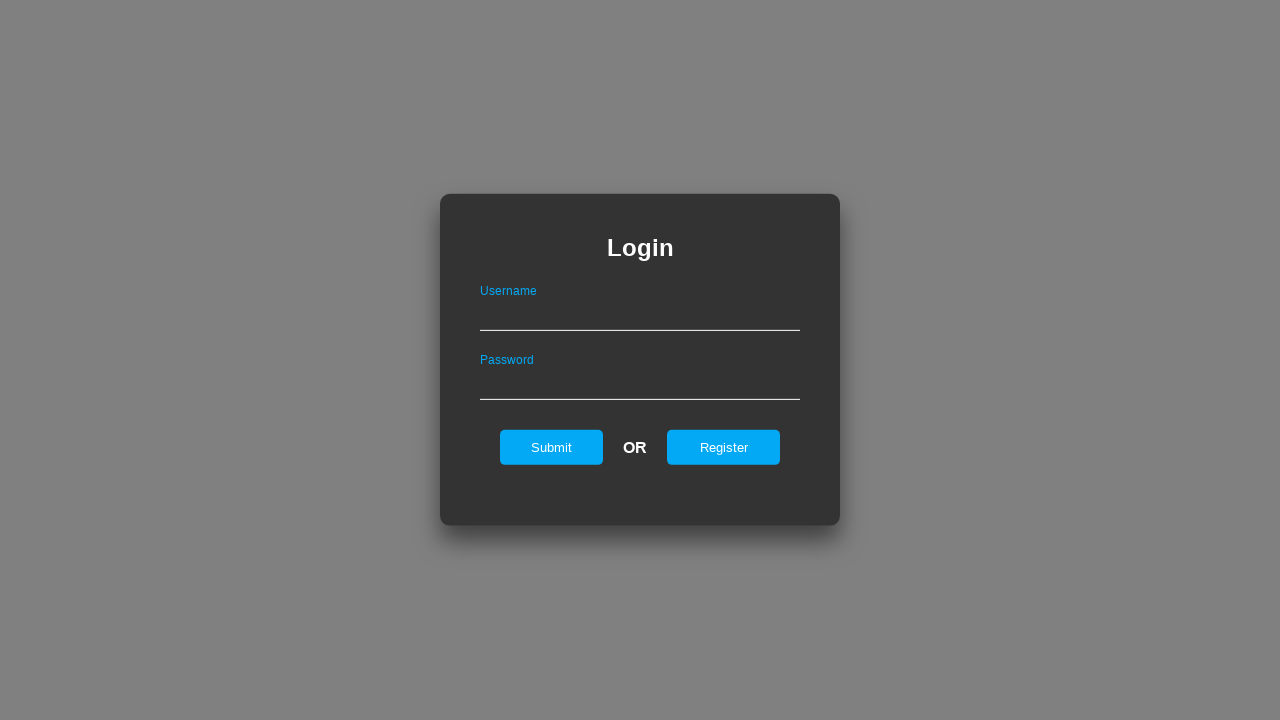

Clicked register link to open registration form at (724, 447) on #registerOnLogin
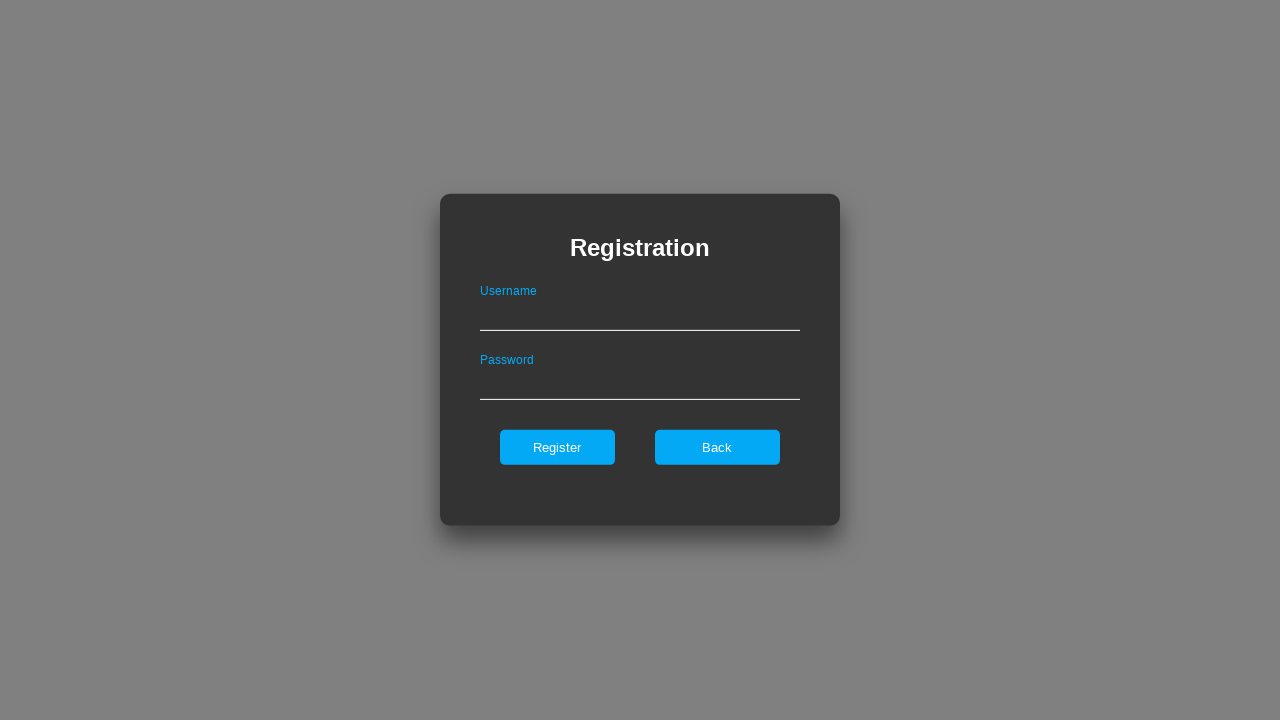

Located registration form
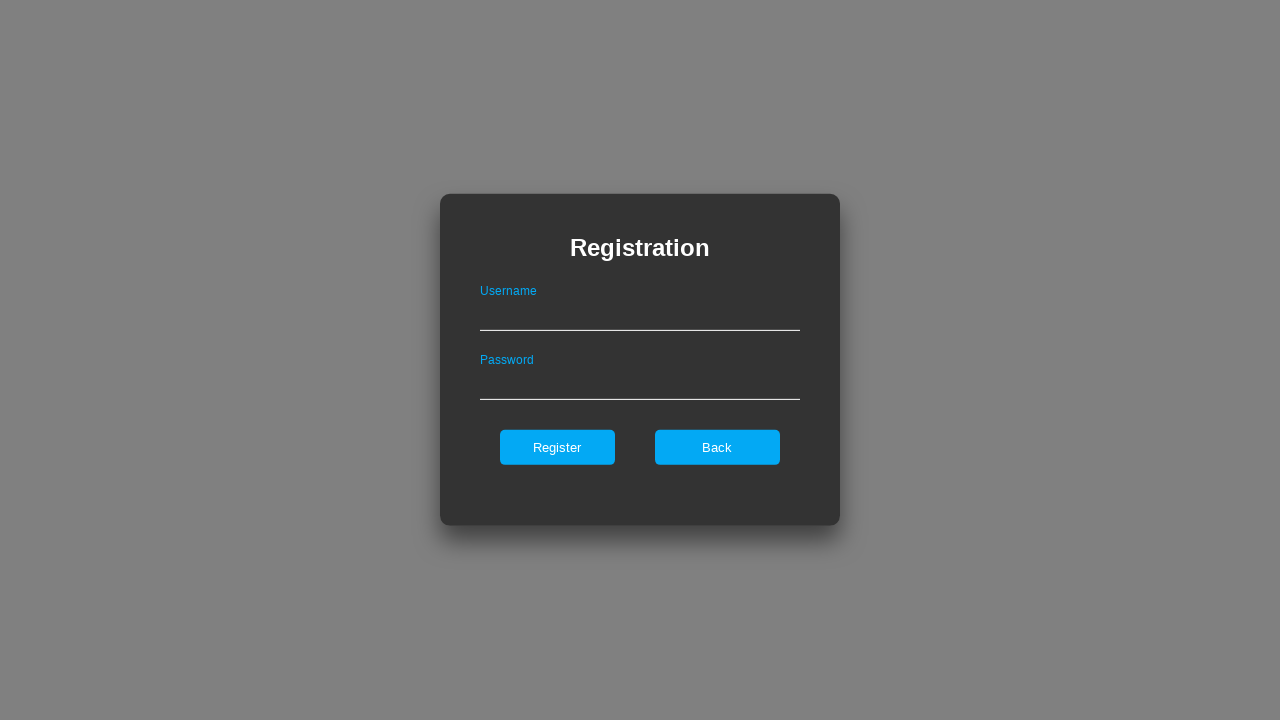

Filled username field with 'User001' on .registerForm >> #userNameOnRegister
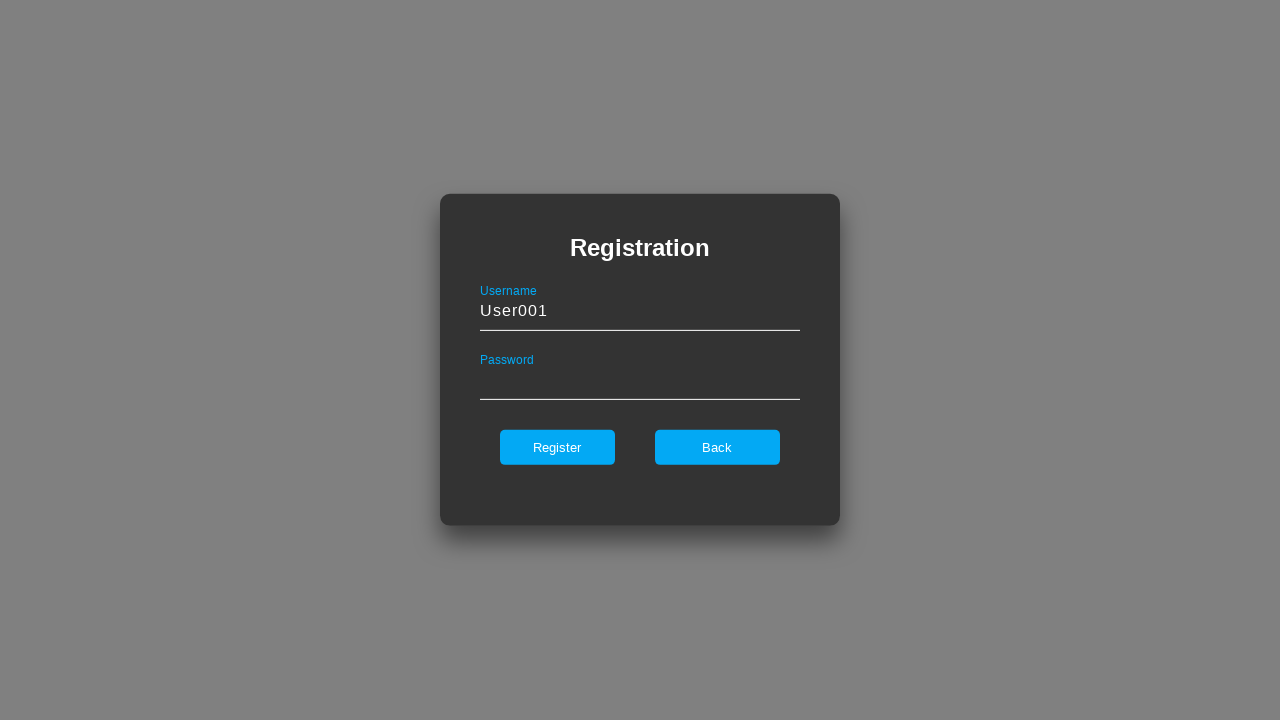

Filled password field with 'Passwor' (7 characters - less than 8) on .registerForm >> #passwordOnRegister
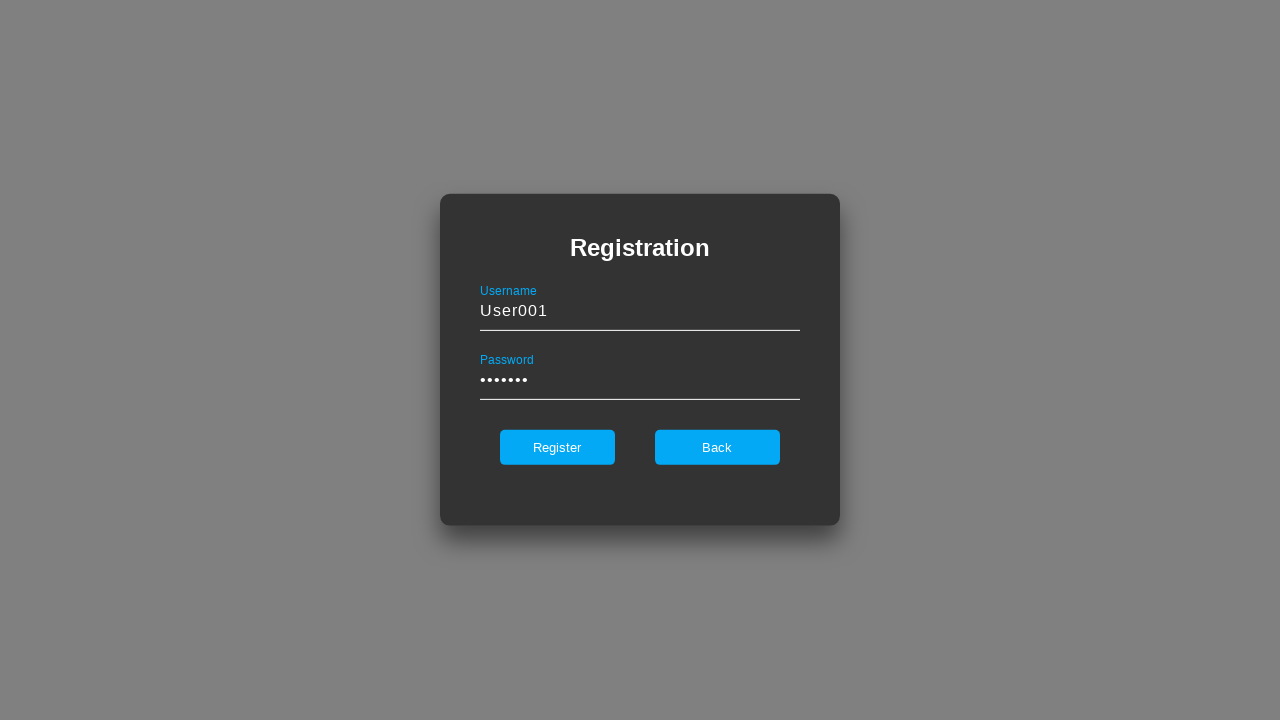

Clicked register button at (557, 447) on .registerForm >> #register
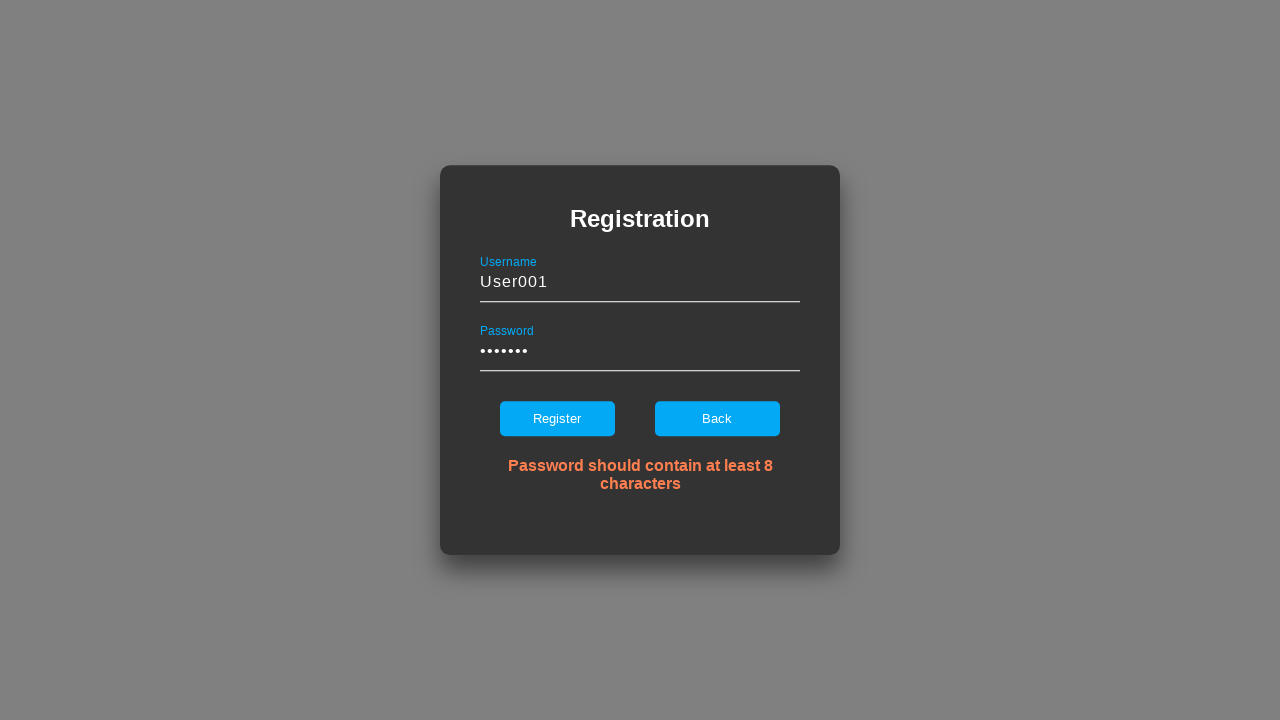

Verified error message: 'Password should contain at least 8 characters'
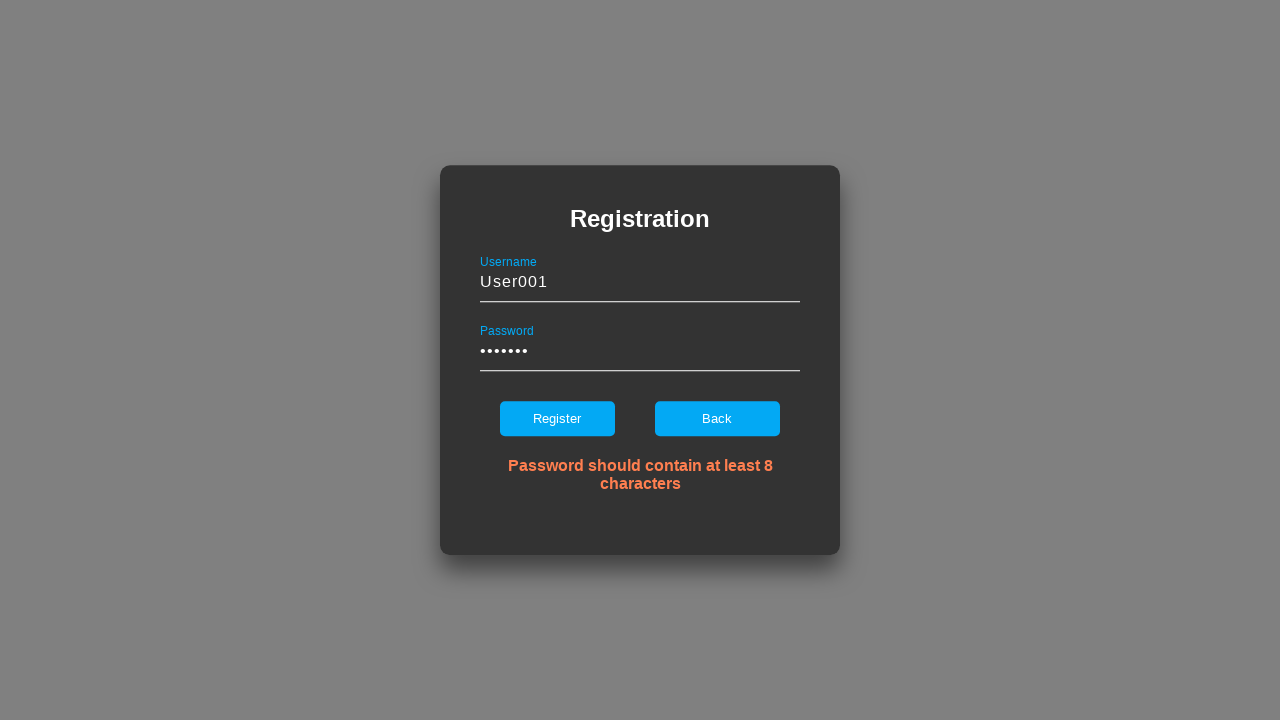

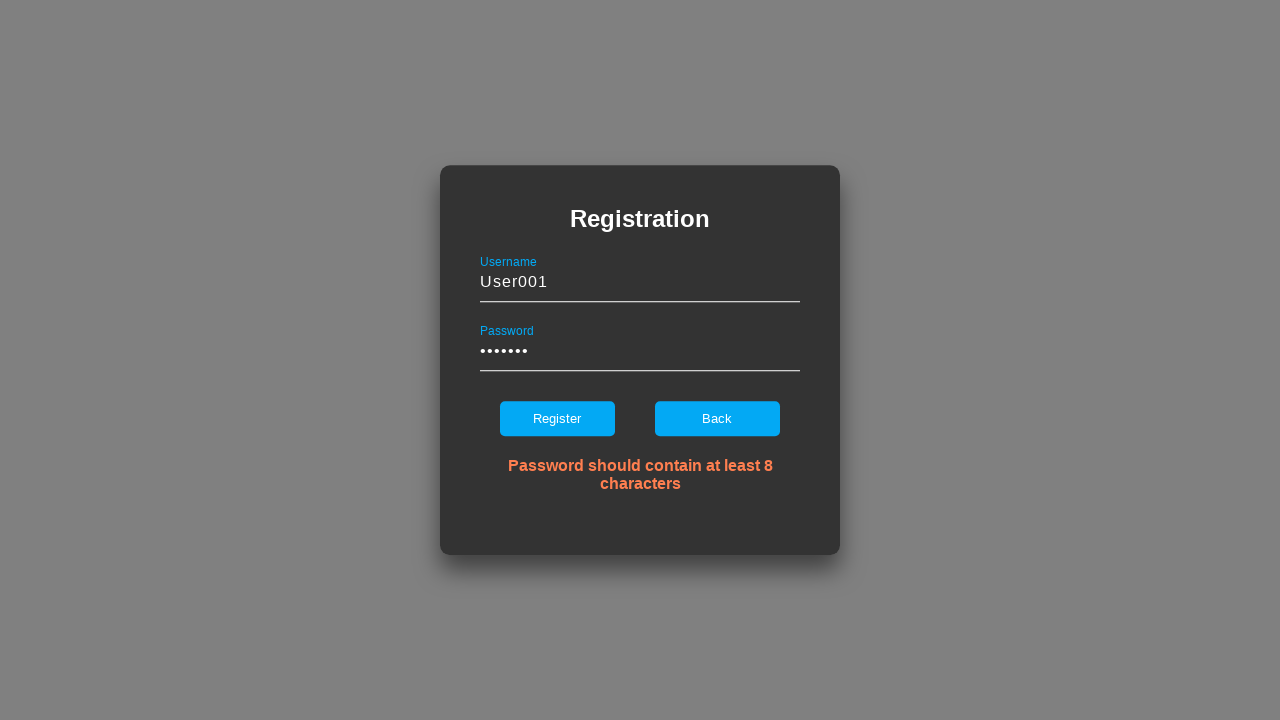